Tests a registration form on a practice website by filling in first name, last name, and email fields, then submitting and verifying the success message.

Starting URL: http://suninjuly.github.io/registration1.html

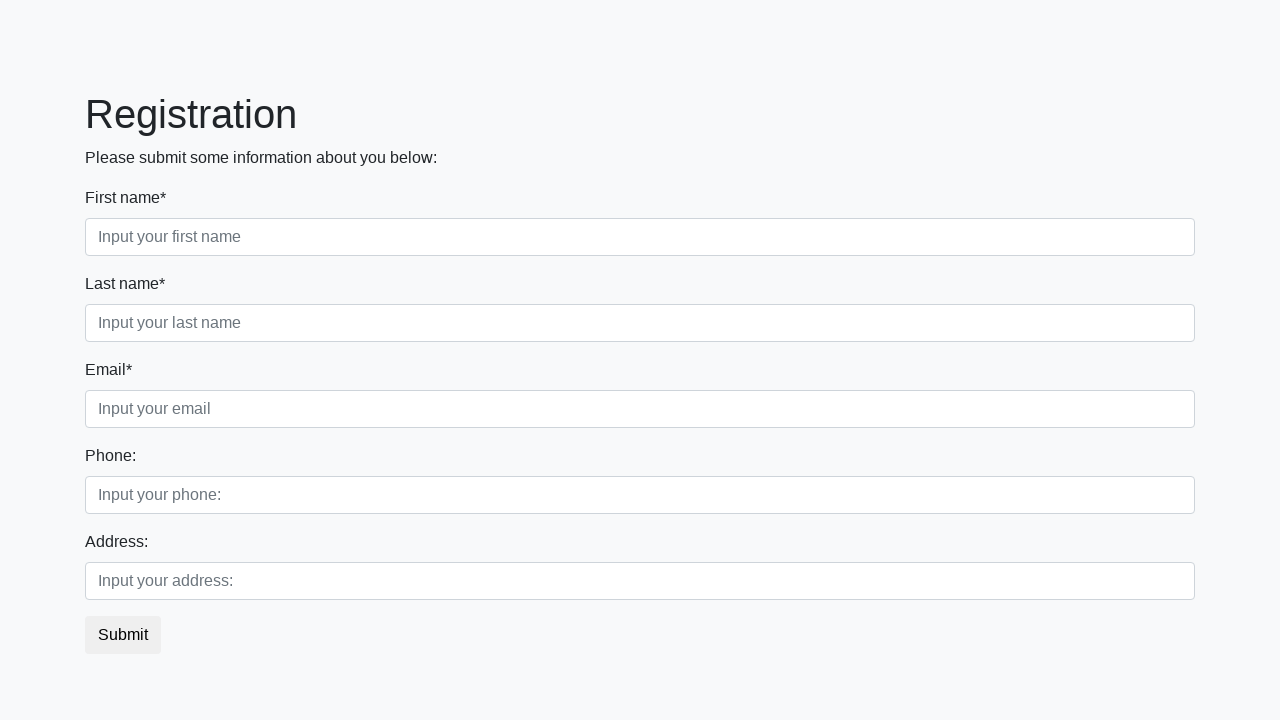

Filled first name field with 'John' on input.form-control.first[required]
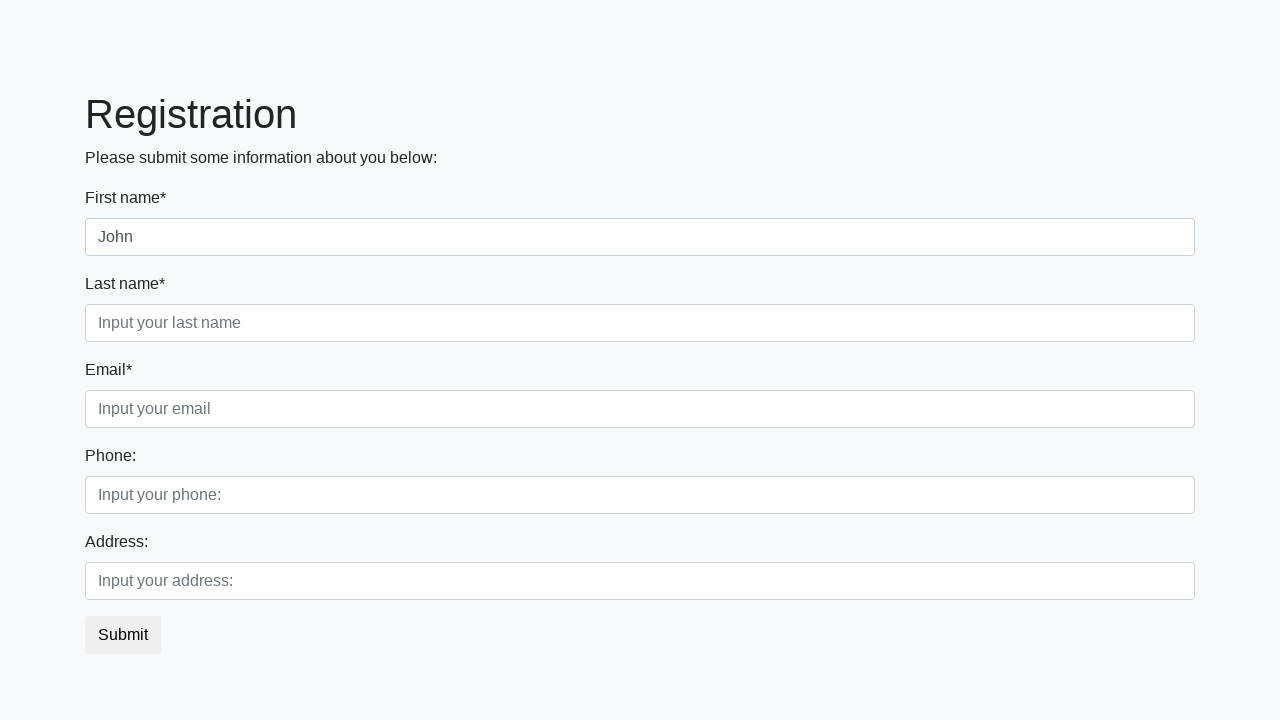

Filled last name field with 'Smith' on input.form-control.second[required]
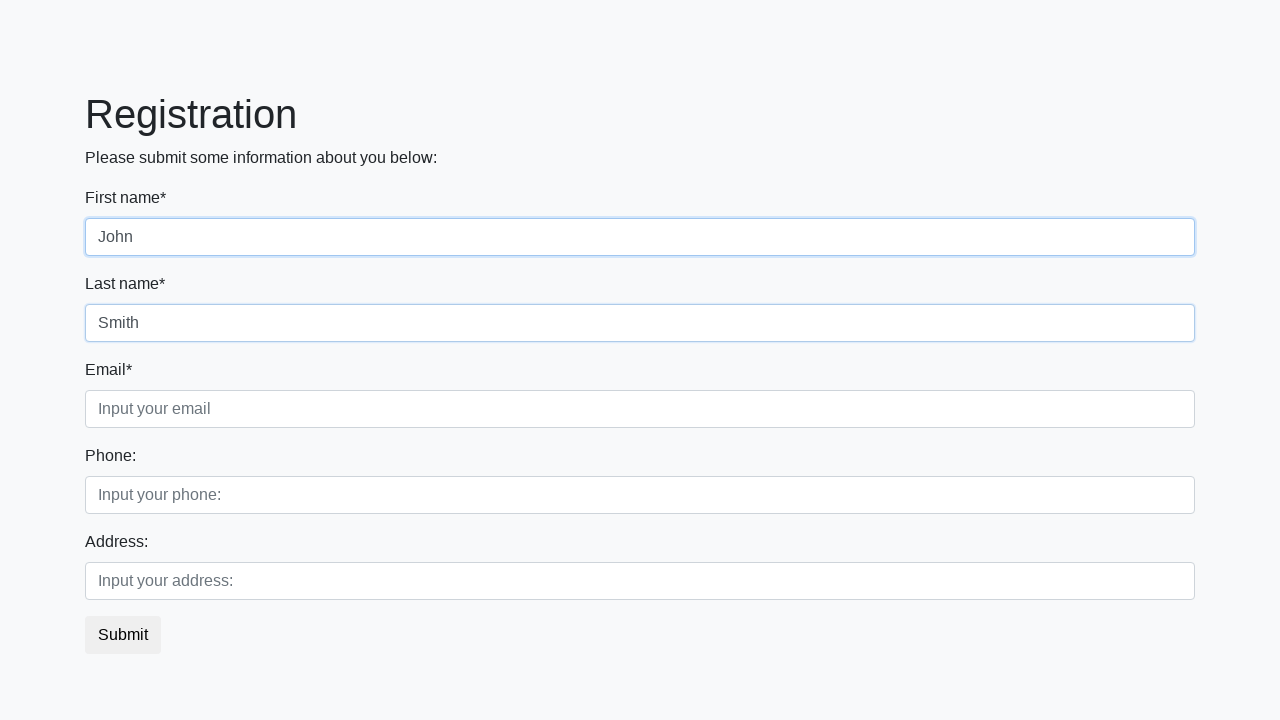

Filled email field with 'john.smith@example.com' on input.form-control.third[required]
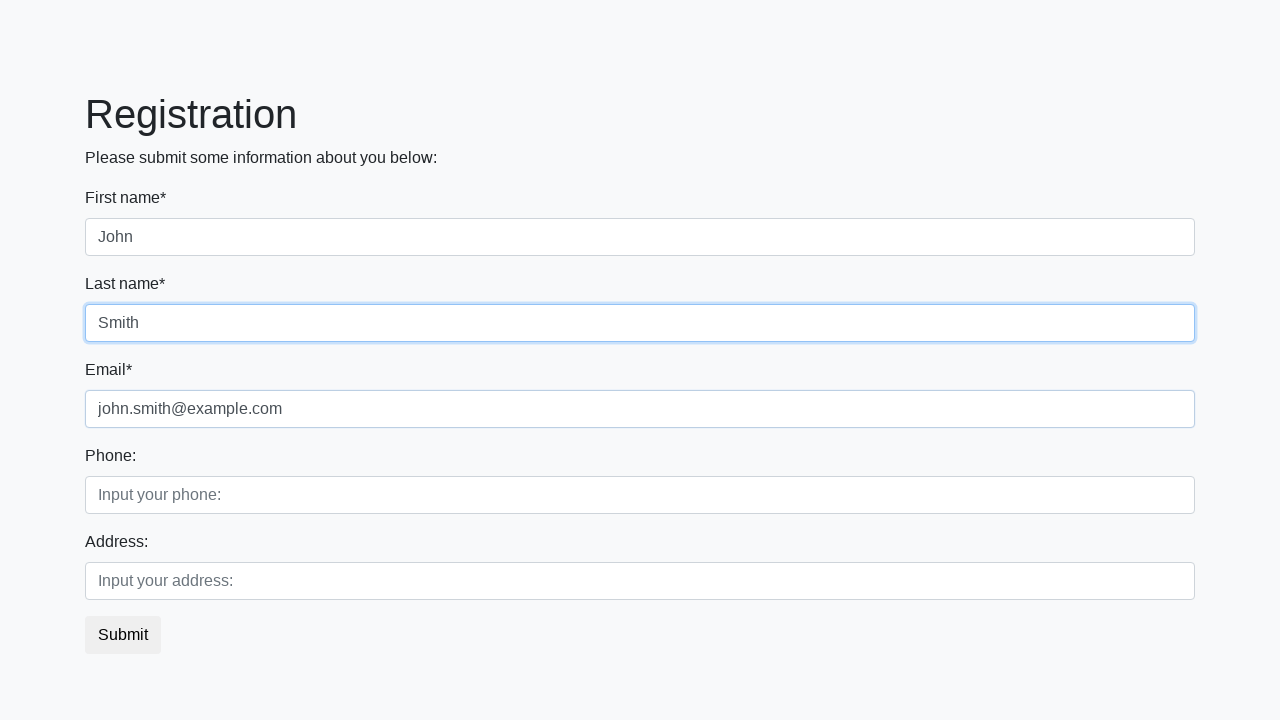

Clicked submit button at (123, 635) on button.btn
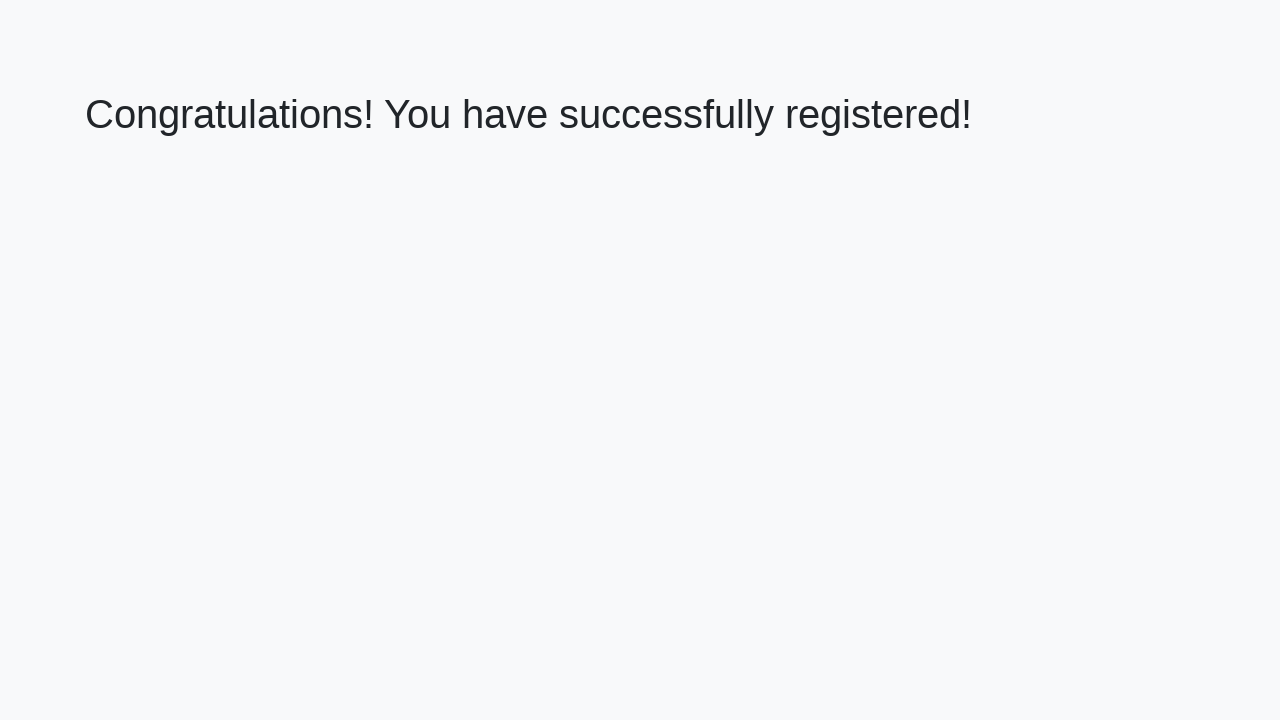

Success message appeared (h1 element loaded)
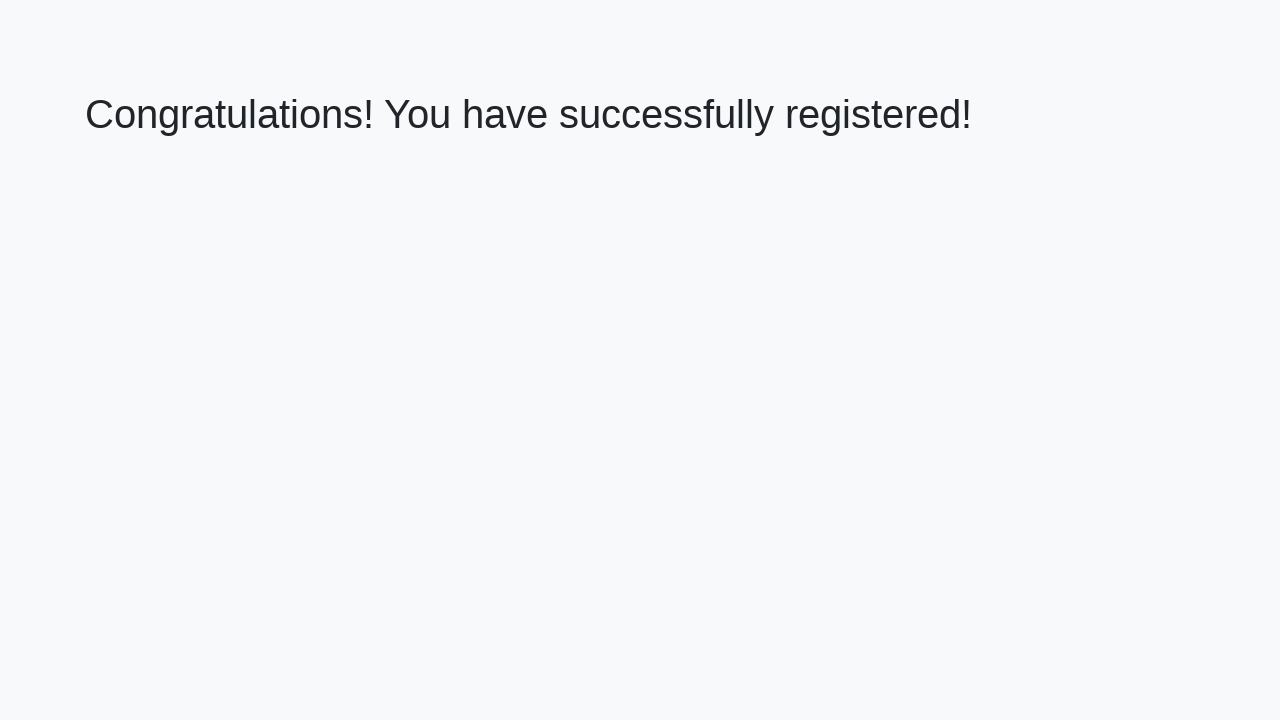

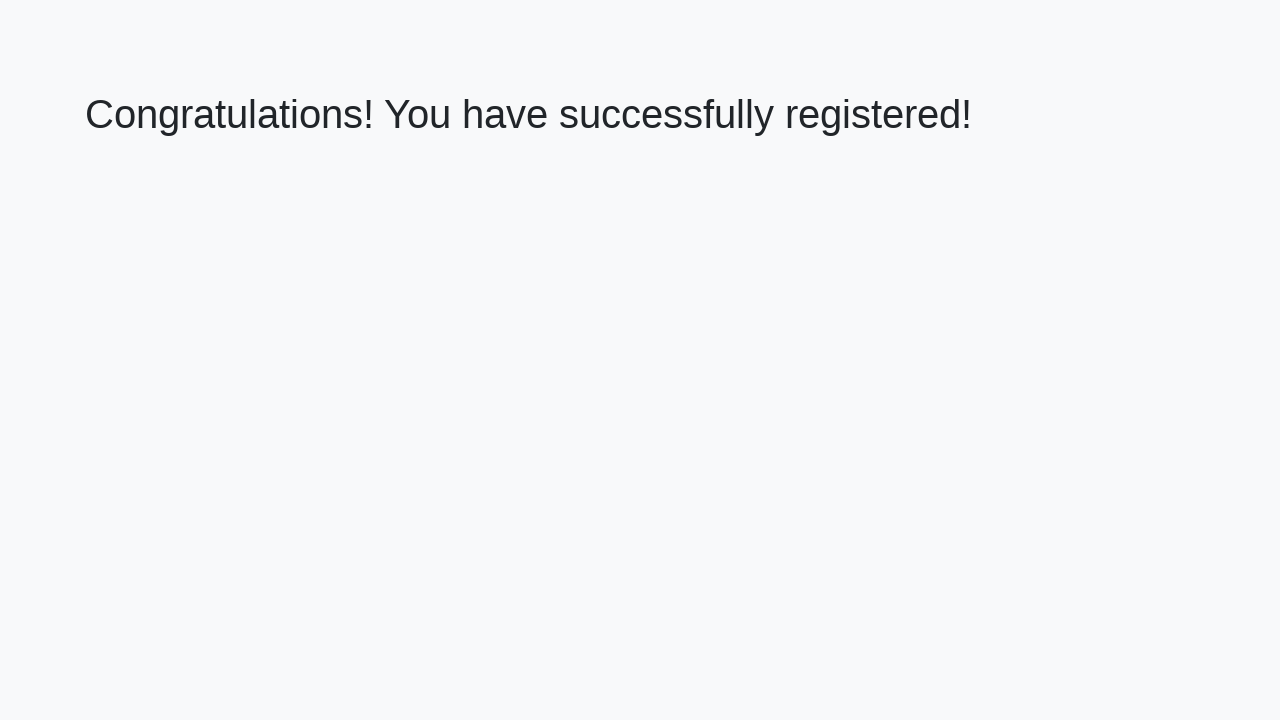